Tests login form validation when password is blank, verifying the error message appears

Starting URL: https://sakshingp.github.io/assignment/login.html

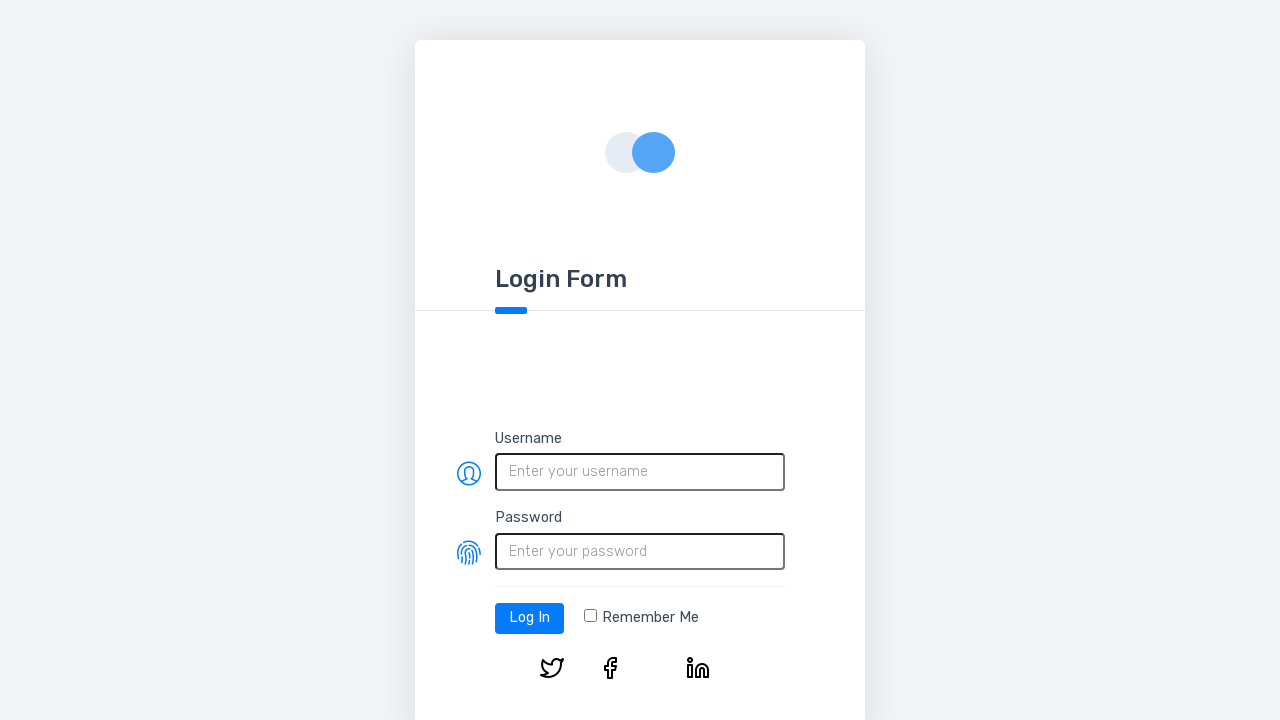

Scrolled down to view login form
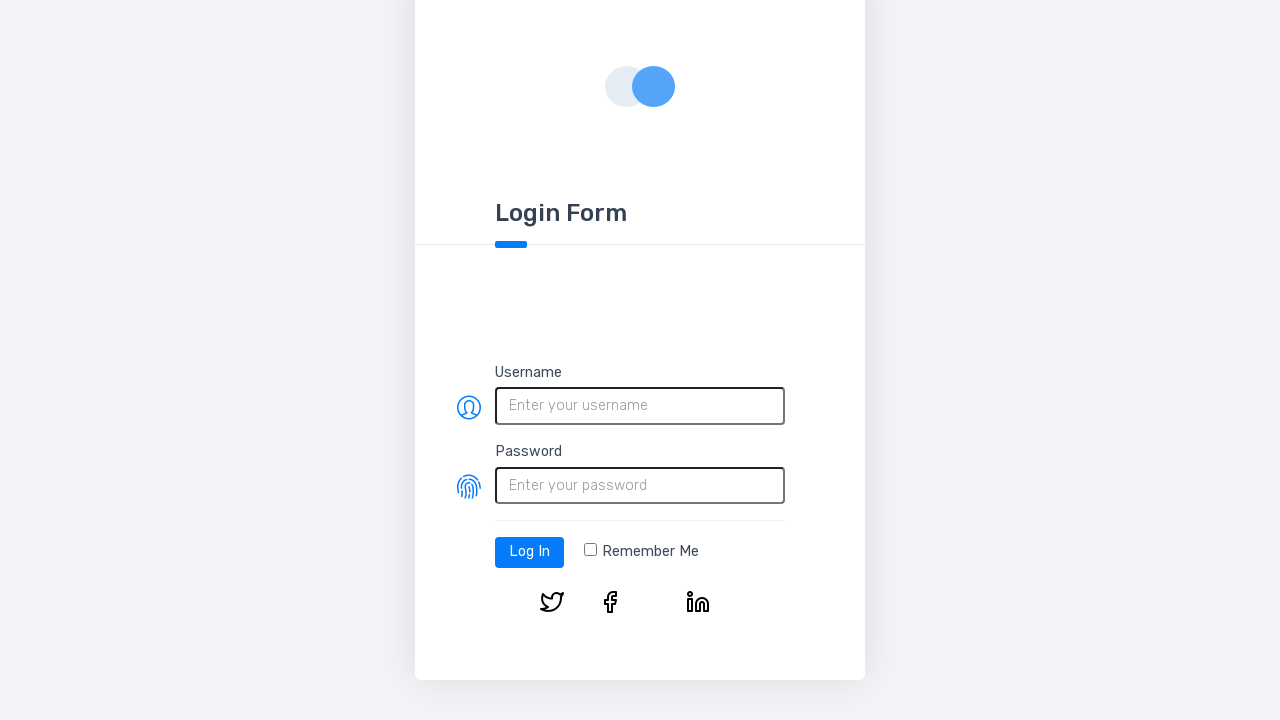

Filled username field with 'testuser456' on #username
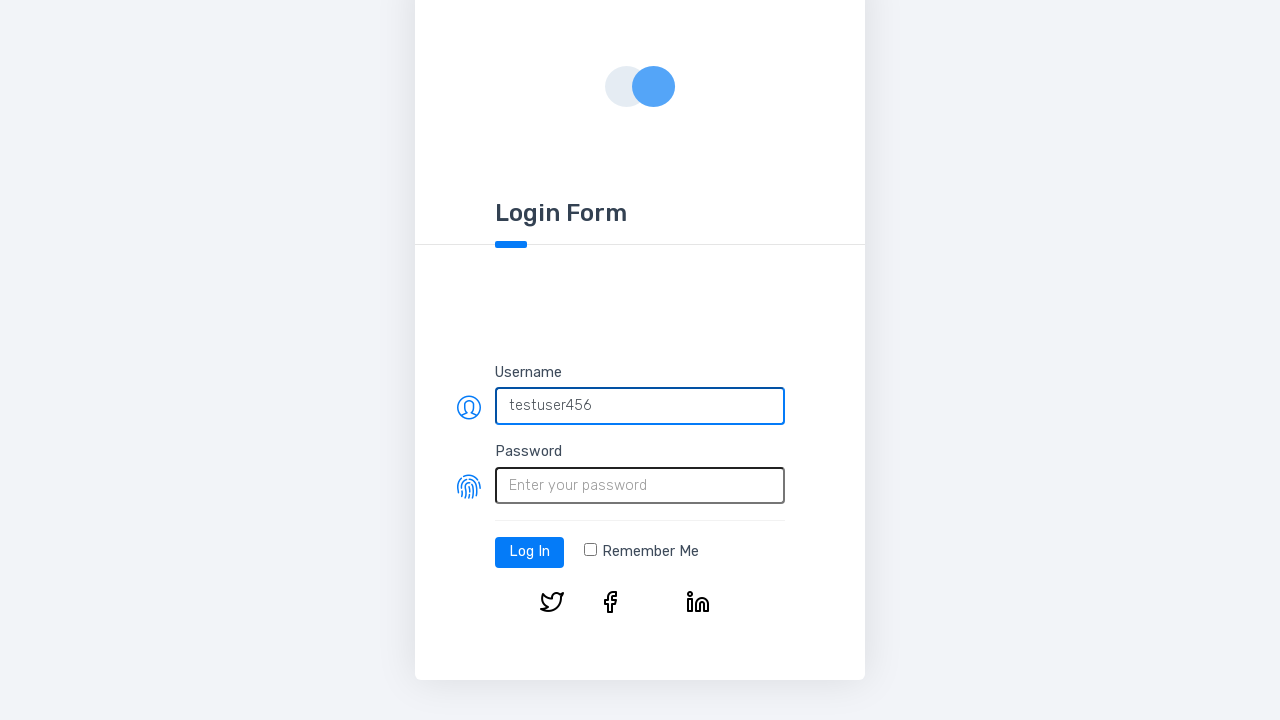

Clicked password field without entering any text at (640, 485) on #password
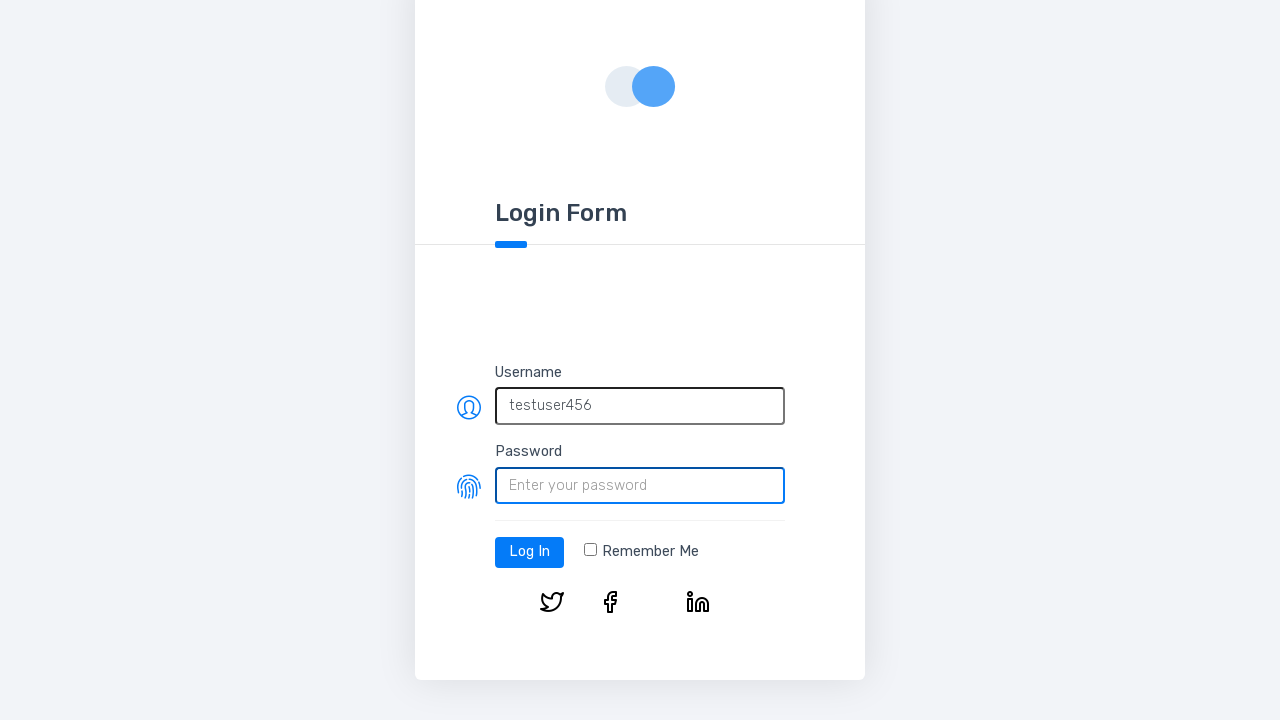

Checked the 'Remember me' checkbox at (590, 550) on .form-check-input
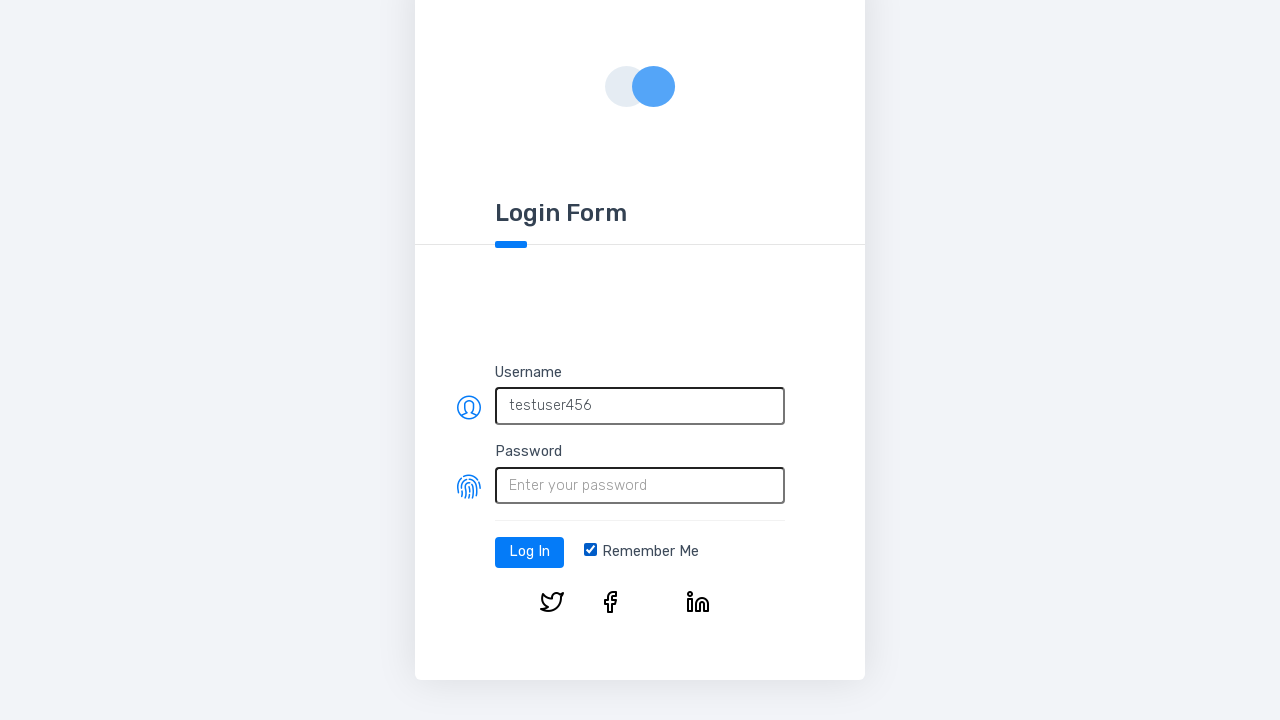

Clicked login button to submit form with blank password at (530, 552) on #log-in
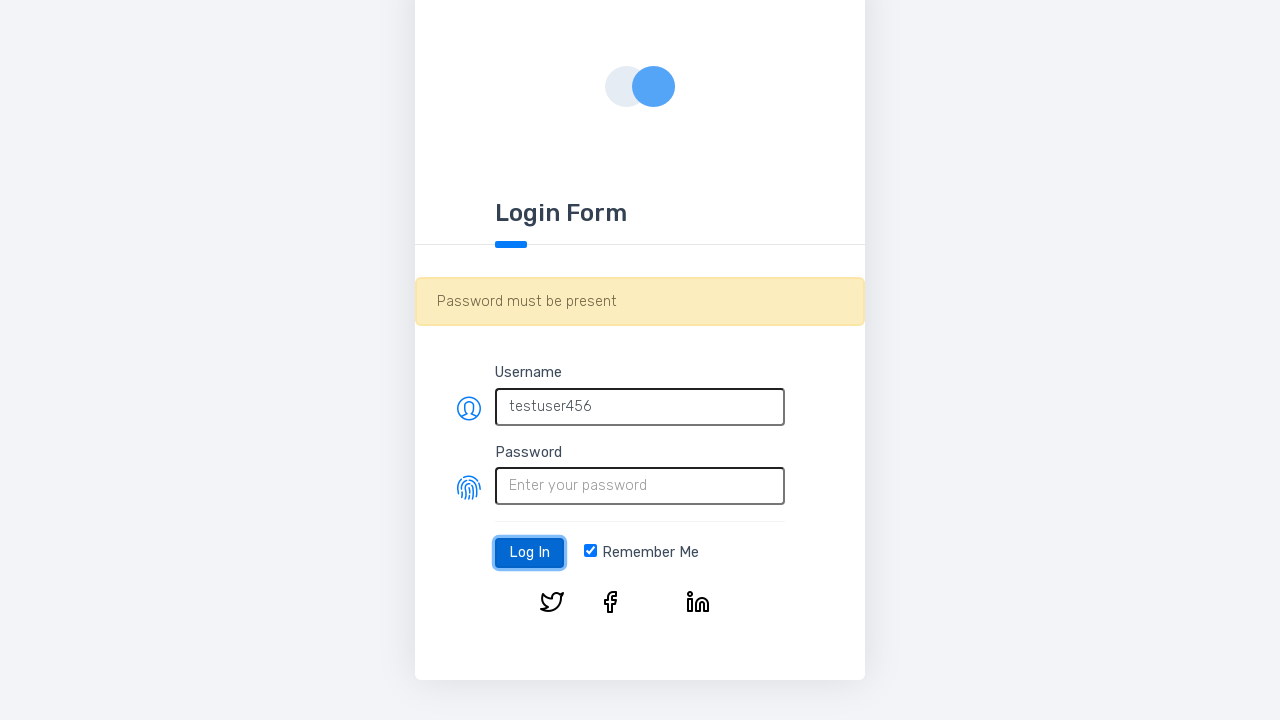

Error message alert appeared on page
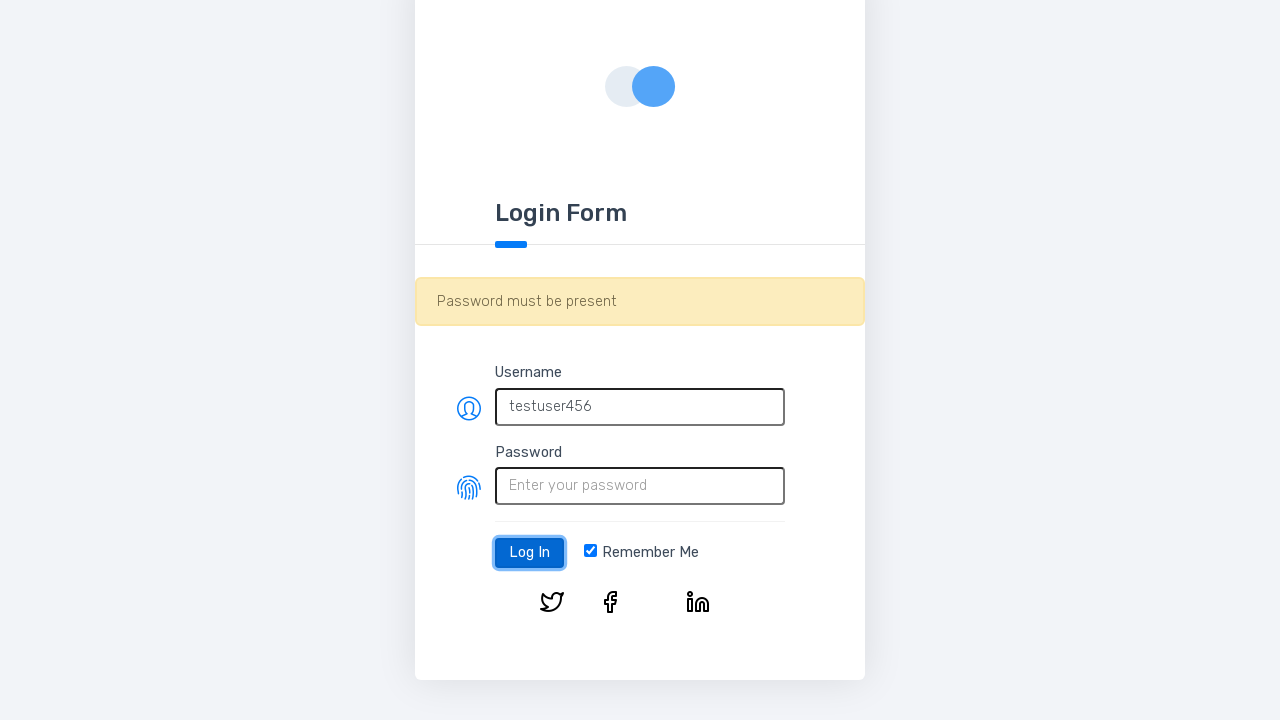

Retrieved error message text content
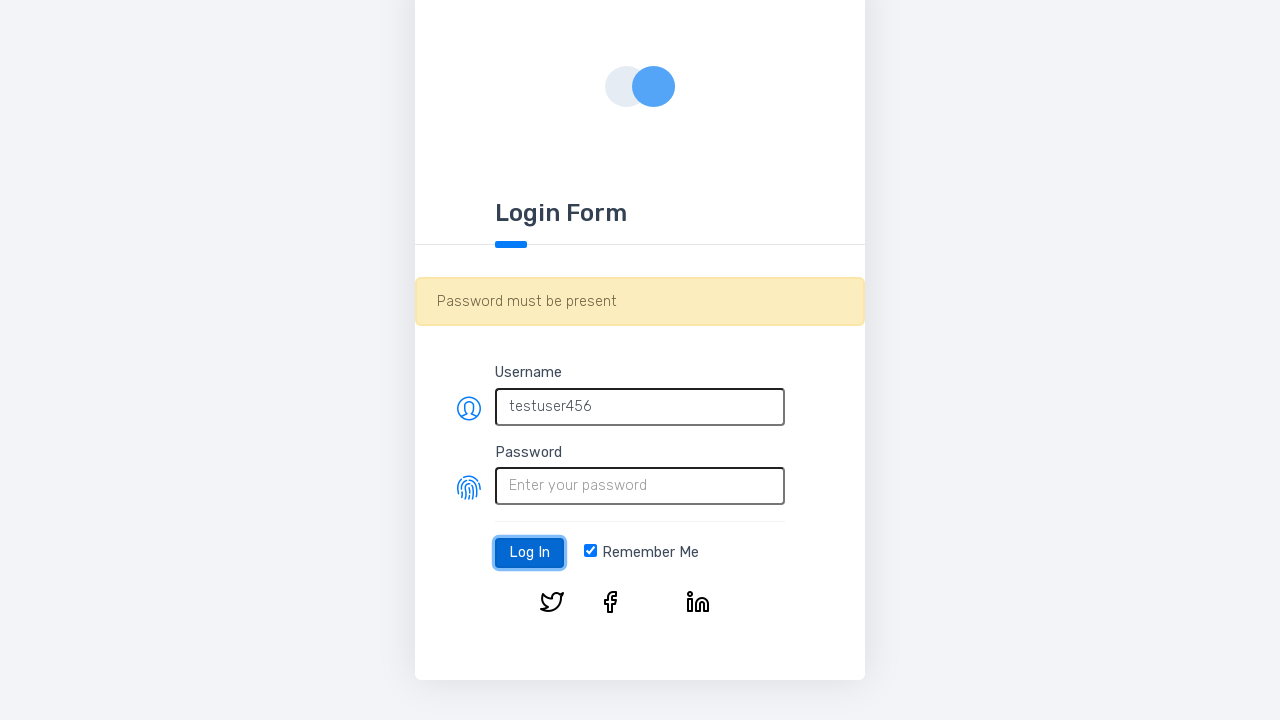

Verified error message contains 'Password must be present'
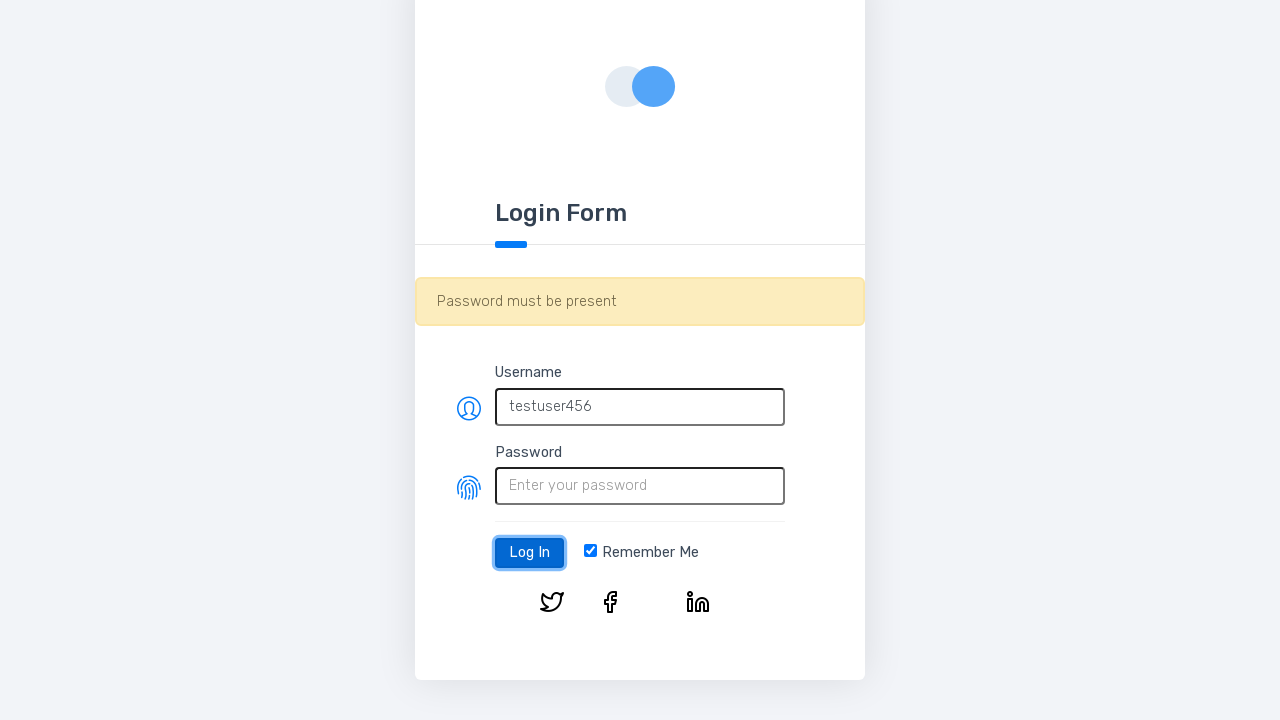

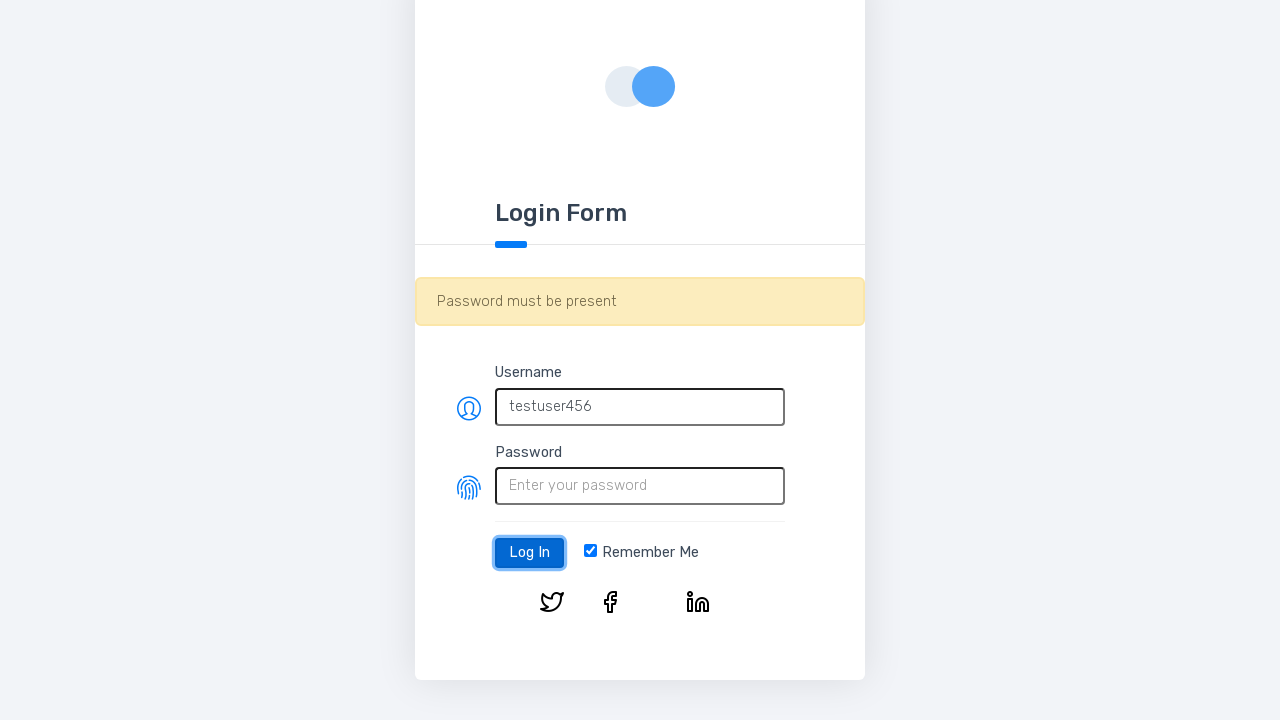